Tests page scrolling functionality by executing JavaScript to scroll to different positions on the page

Starting URL: https://www.hyrtutorials.com/

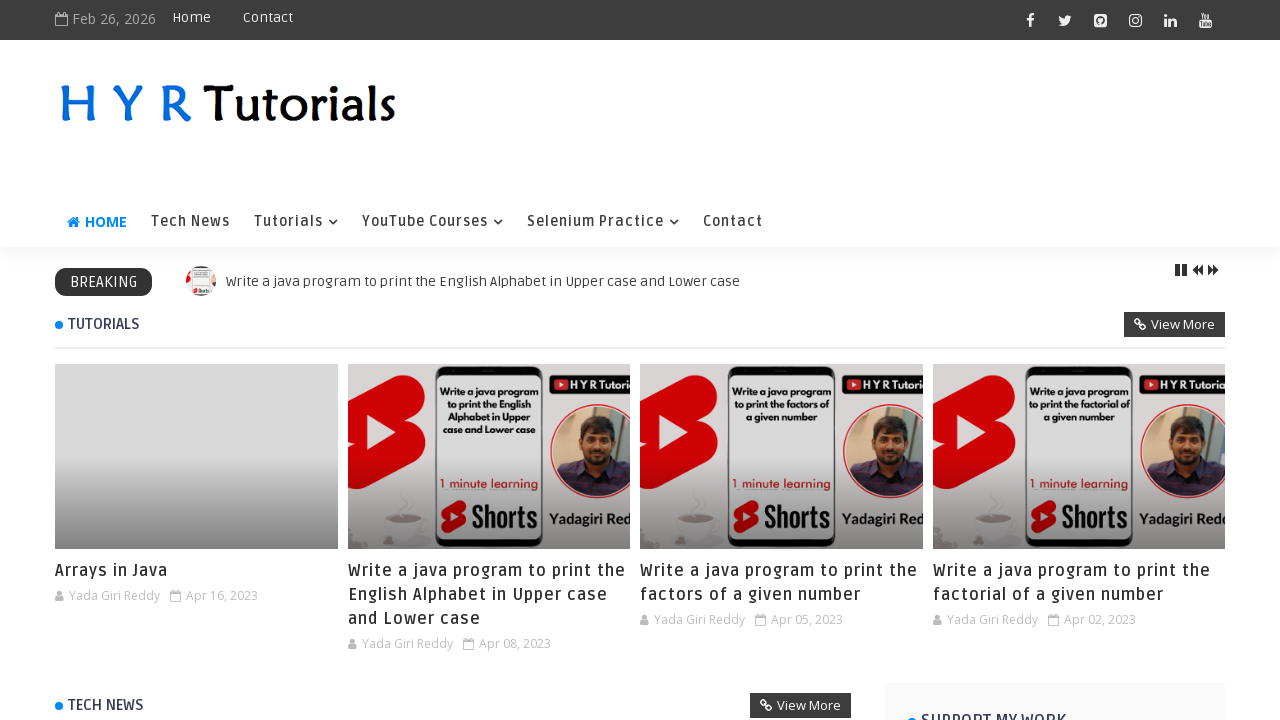

Scrolled page to 500px from top using window.scrollTo()
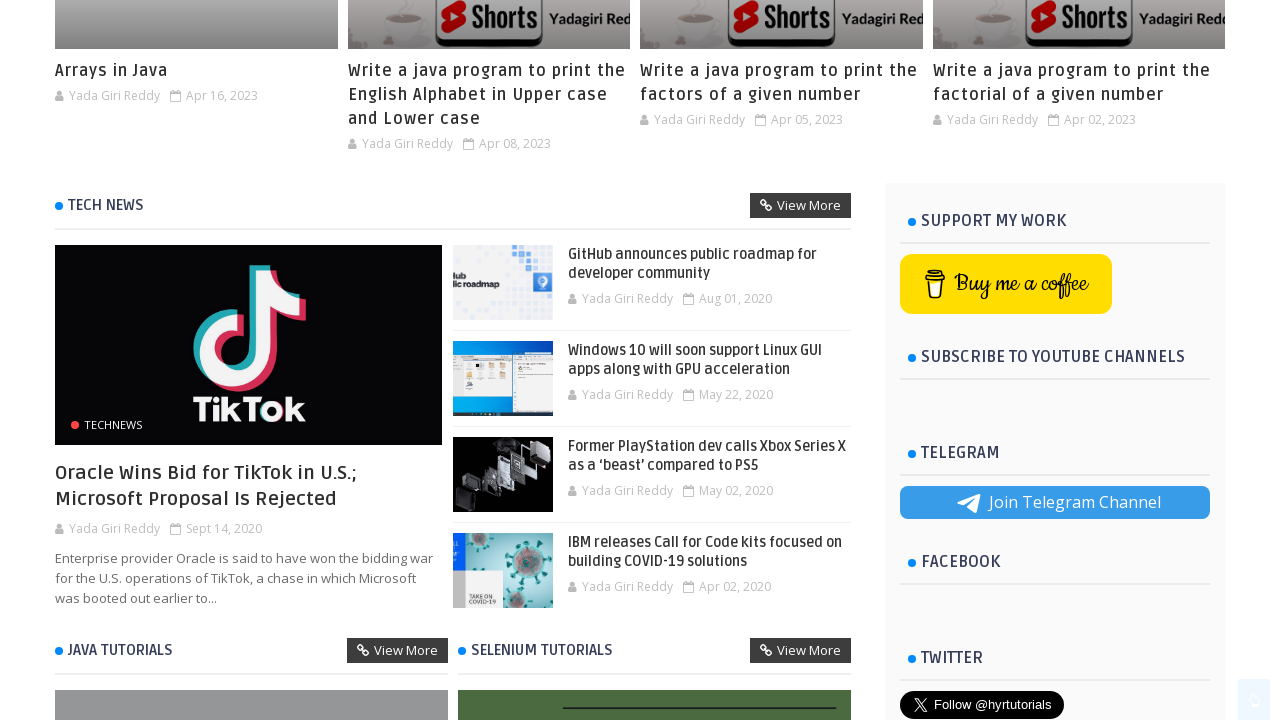

Waited 3 seconds for scroll animation to complete
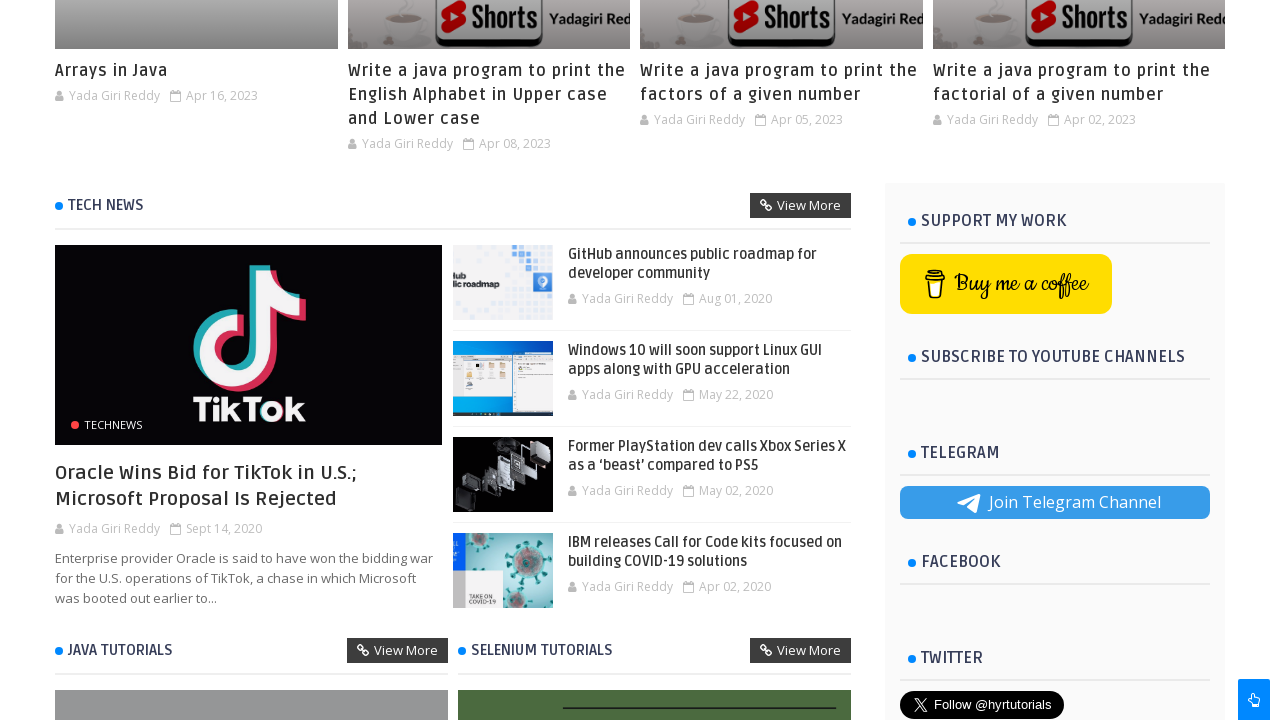

Scrolled page down by additional 500px relative to current position using window.scrollBy()
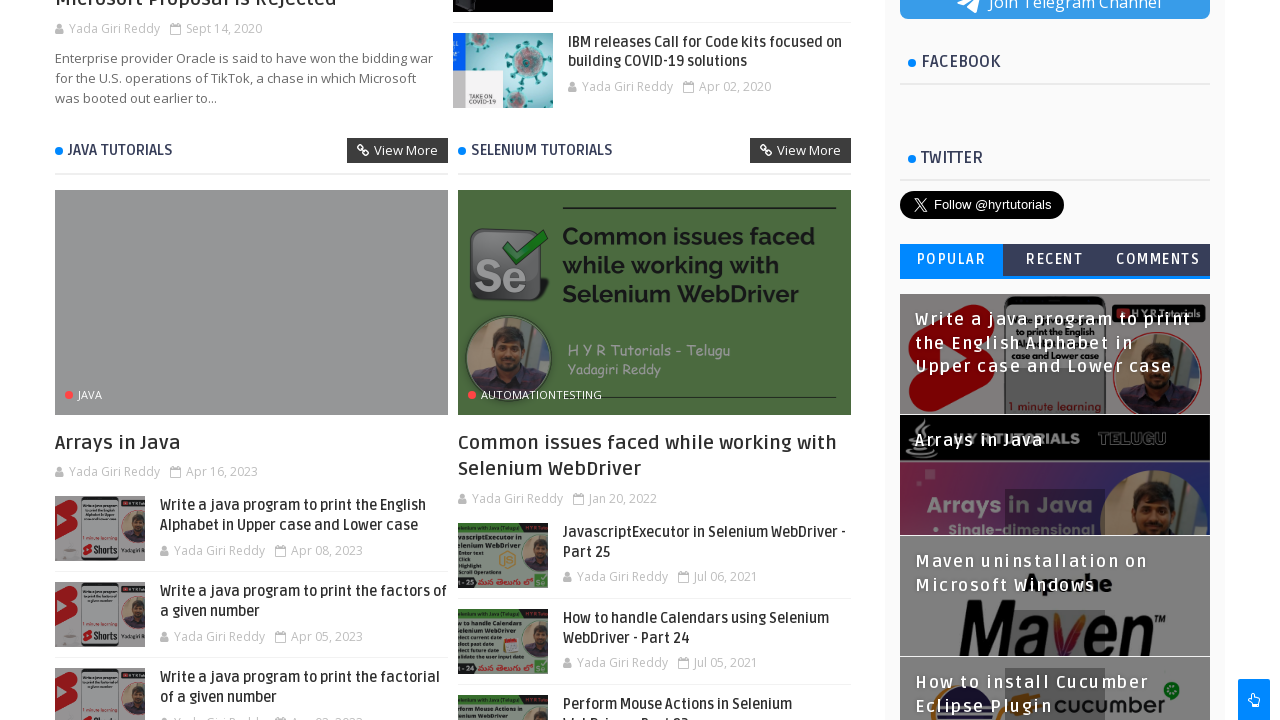

Waited 3 seconds for second scroll animation to complete
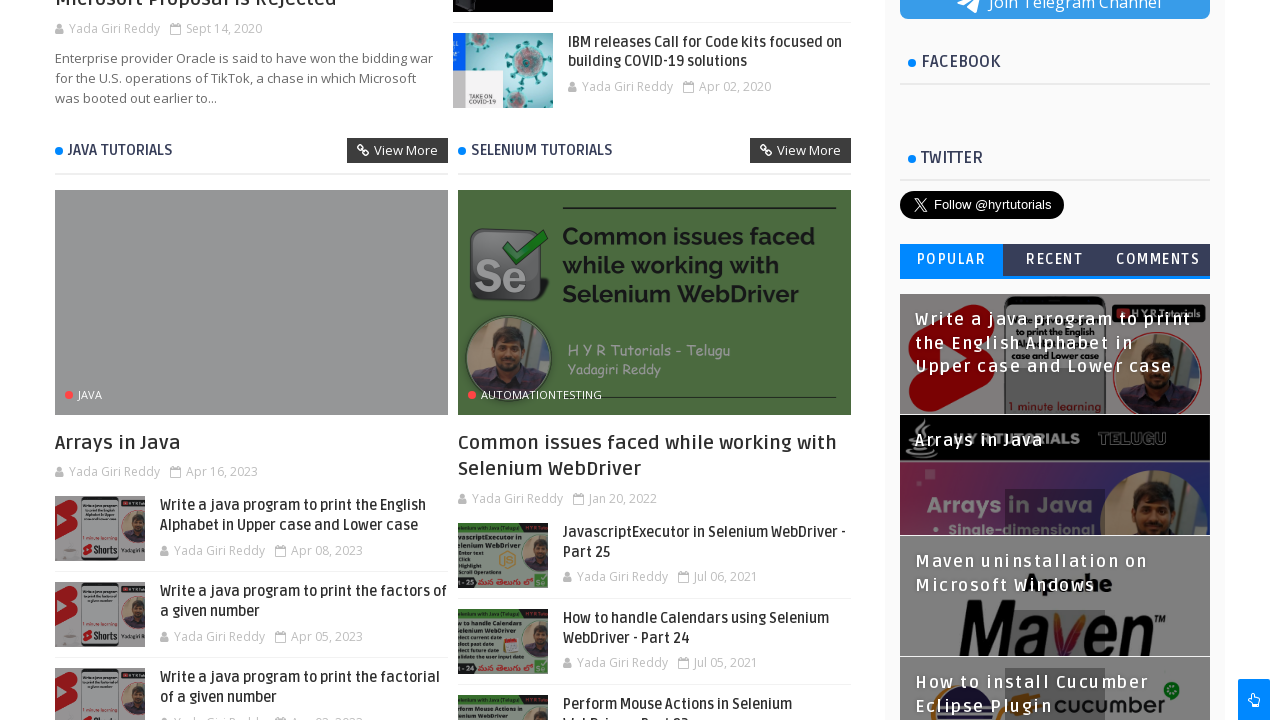

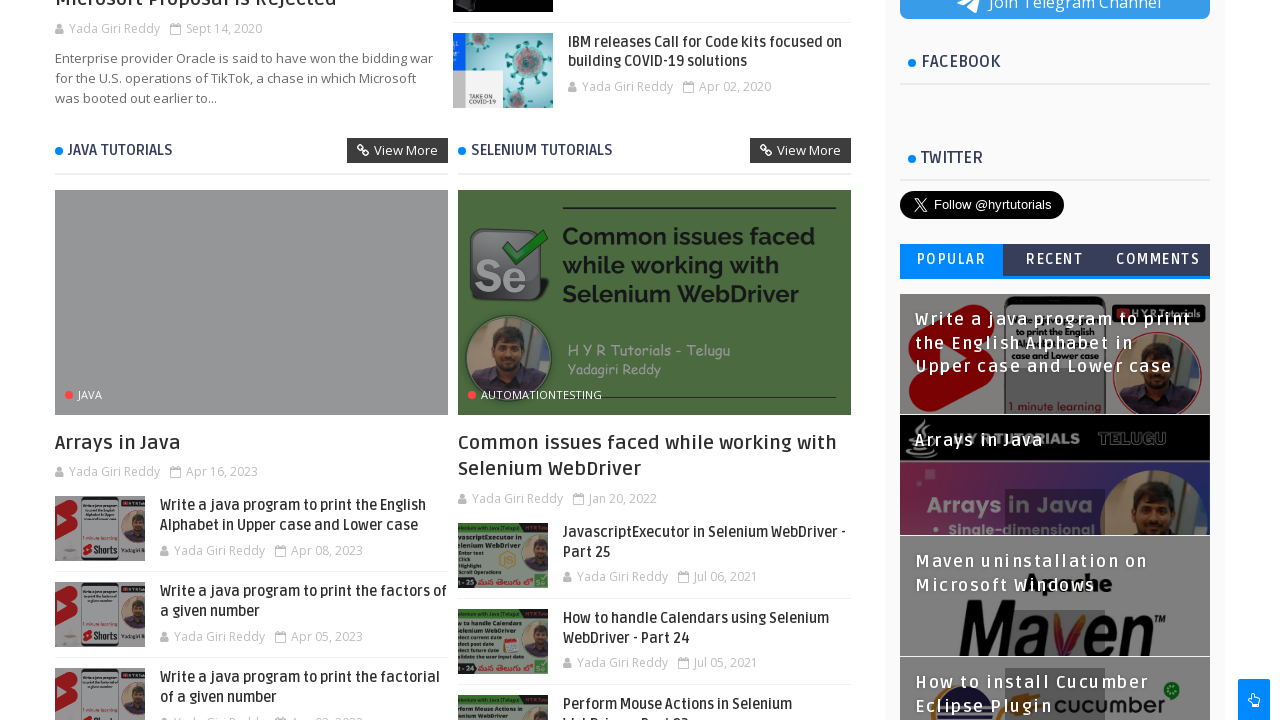